Tests checkbox functionality by selecting the last 3 checkboxes from a list of checkboxes on a test automation practice page

Starting URL: https://testautomationpractice.blogspot.com/

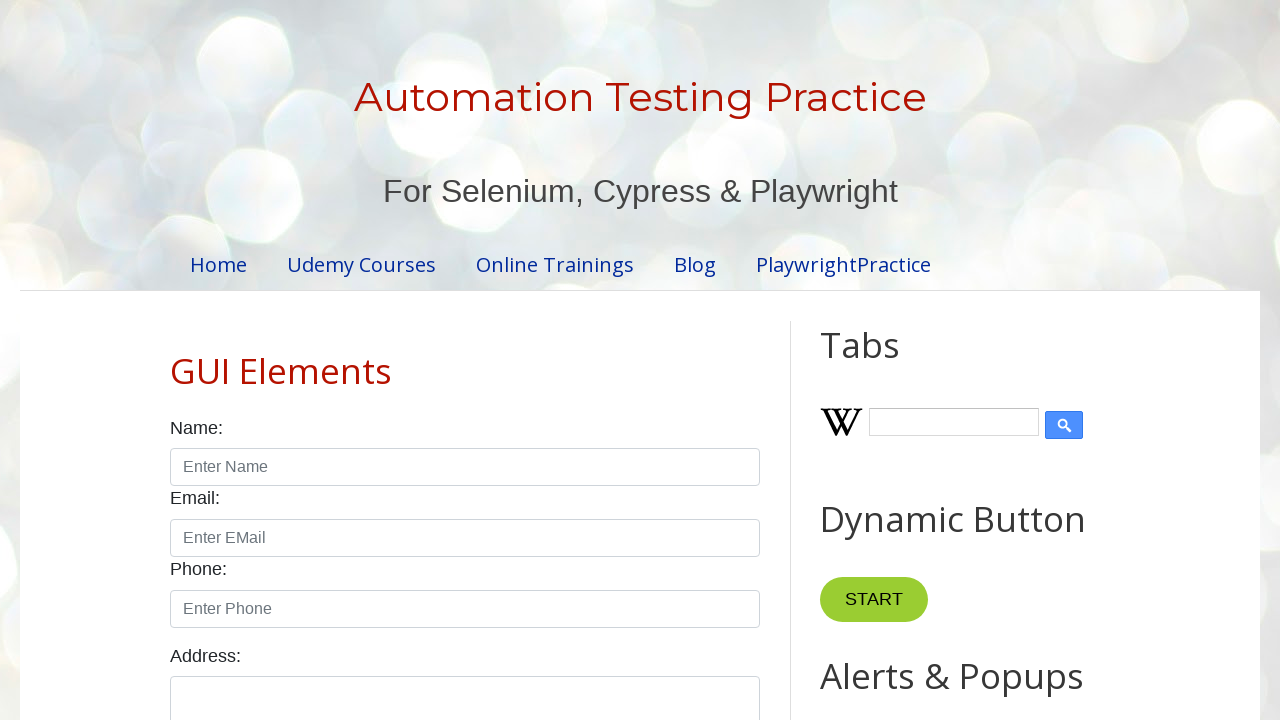

Located all checkboxes on the page
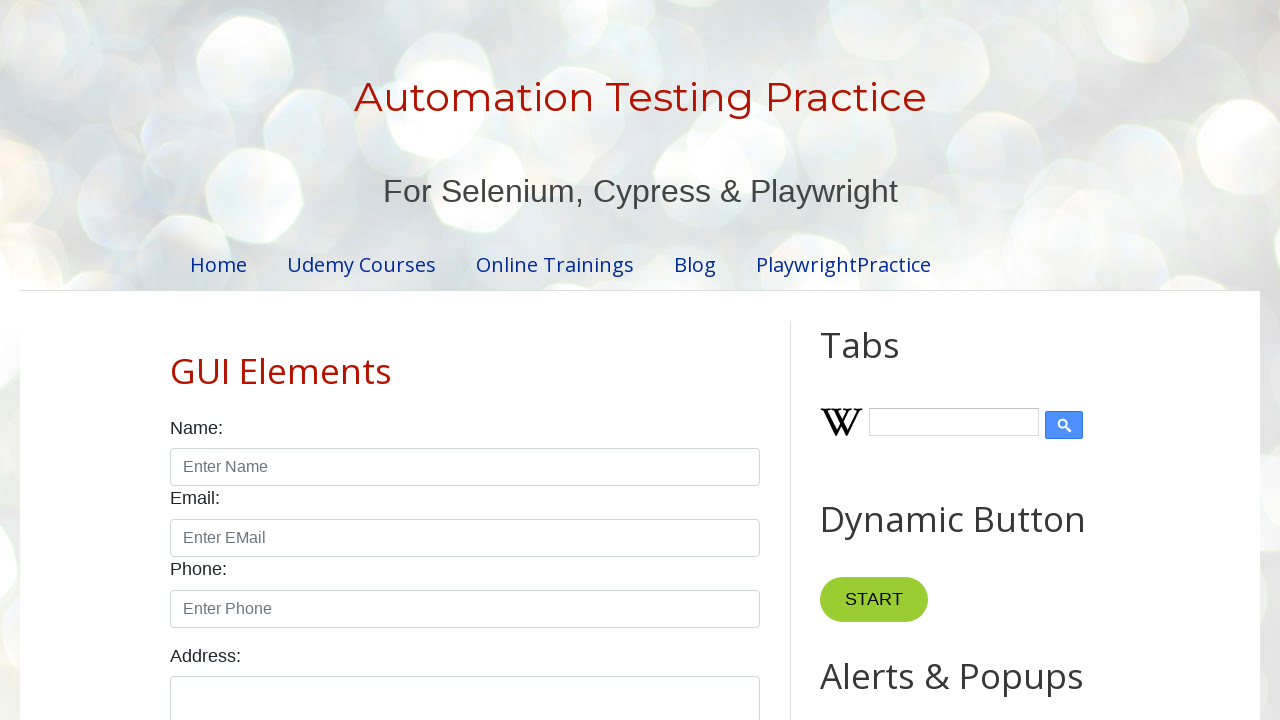

Waited for checkboxes to be available
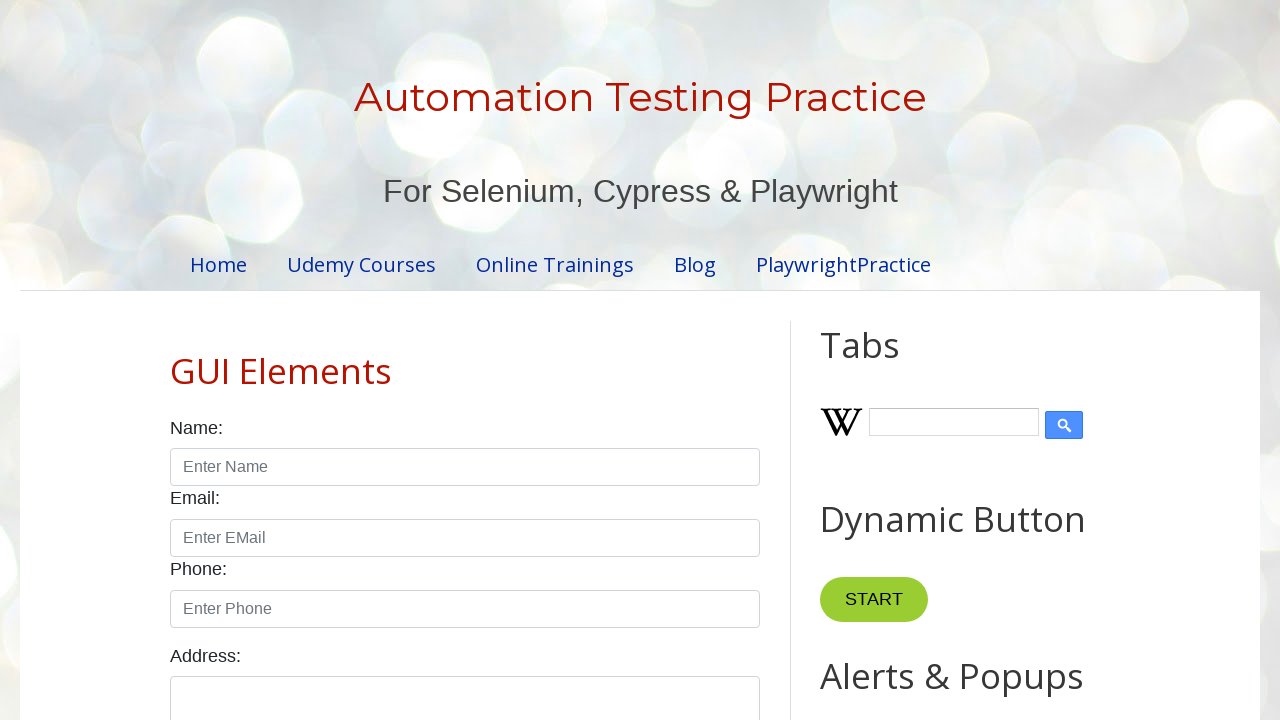

Retrieved total checkbox count: 7
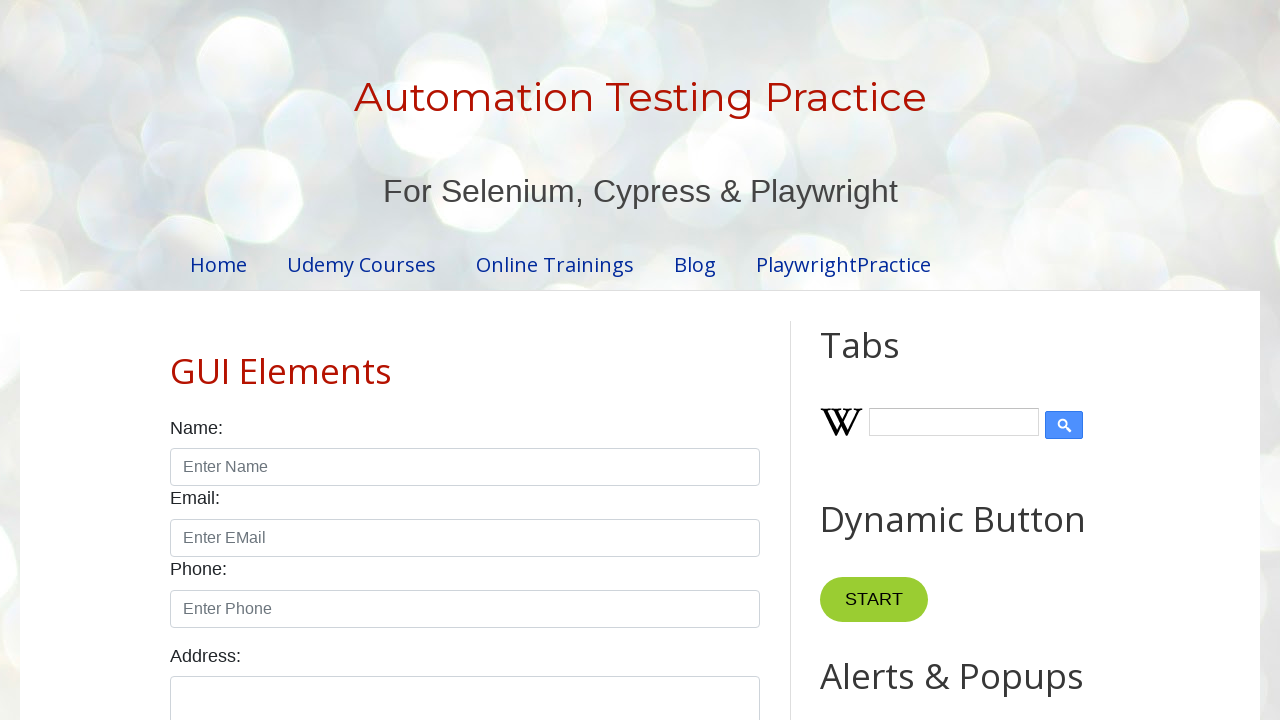

Clicked checkbox at index 4 (one of the last 3 checkboxes) at (604, 360) on input.form-check-input[type='checkbox'] >> nth=4
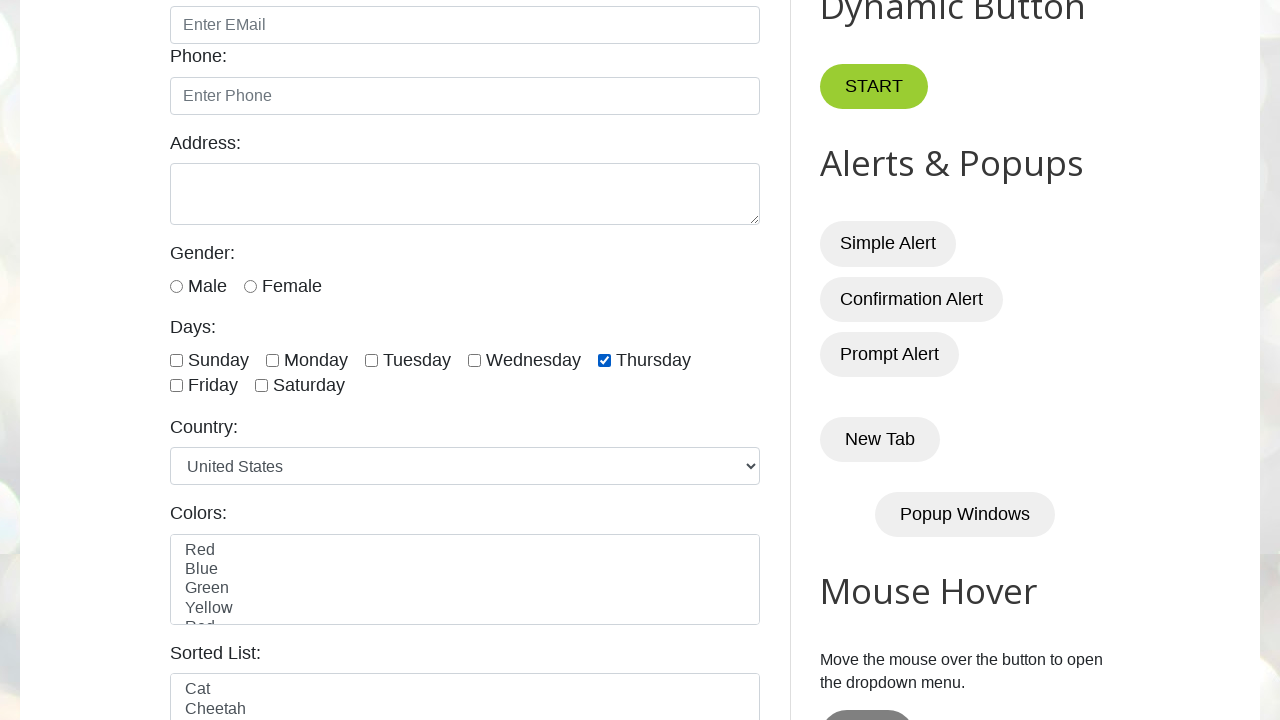

Clicked checkbox at index 5 (one of the last 3 checkboxes) at (176, 386) on input.form-check-input[type='checkbox'] >> nth=5
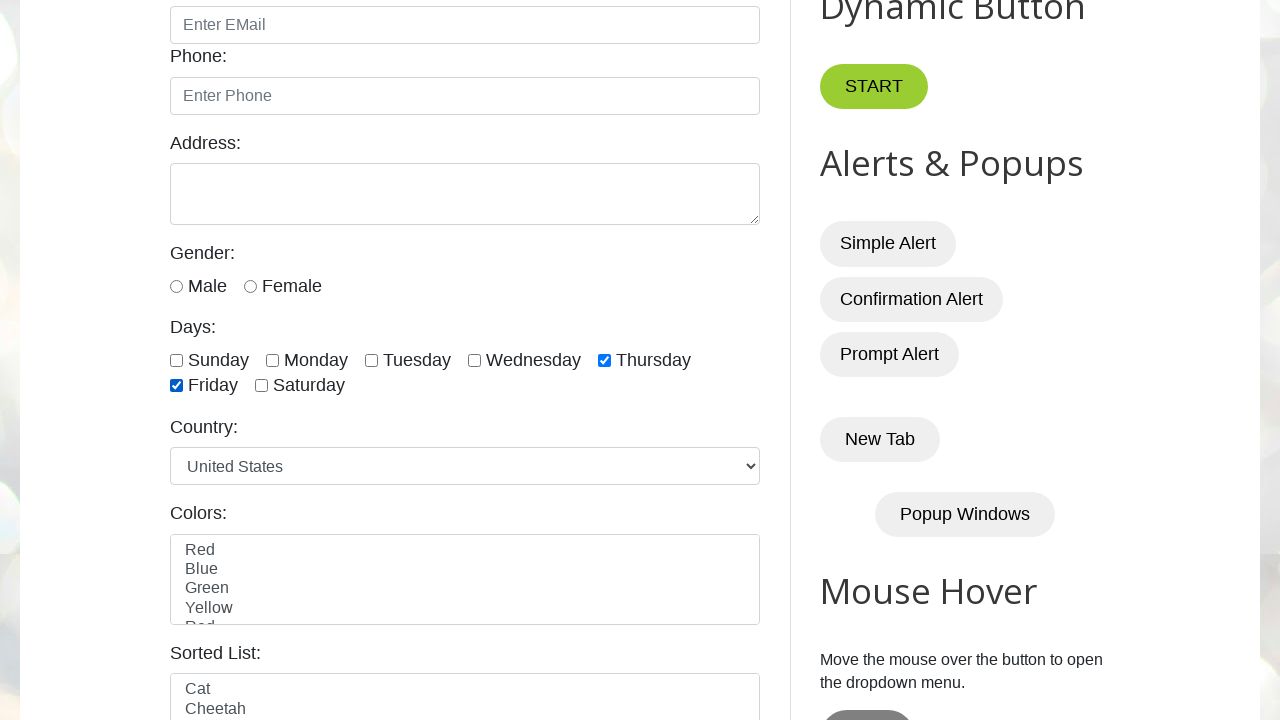

Clicked checkbox at index 6 (one of the last 3 checkboxes) at (262, 386) on input.form-check-input[type='checkbox'] >> nth=6
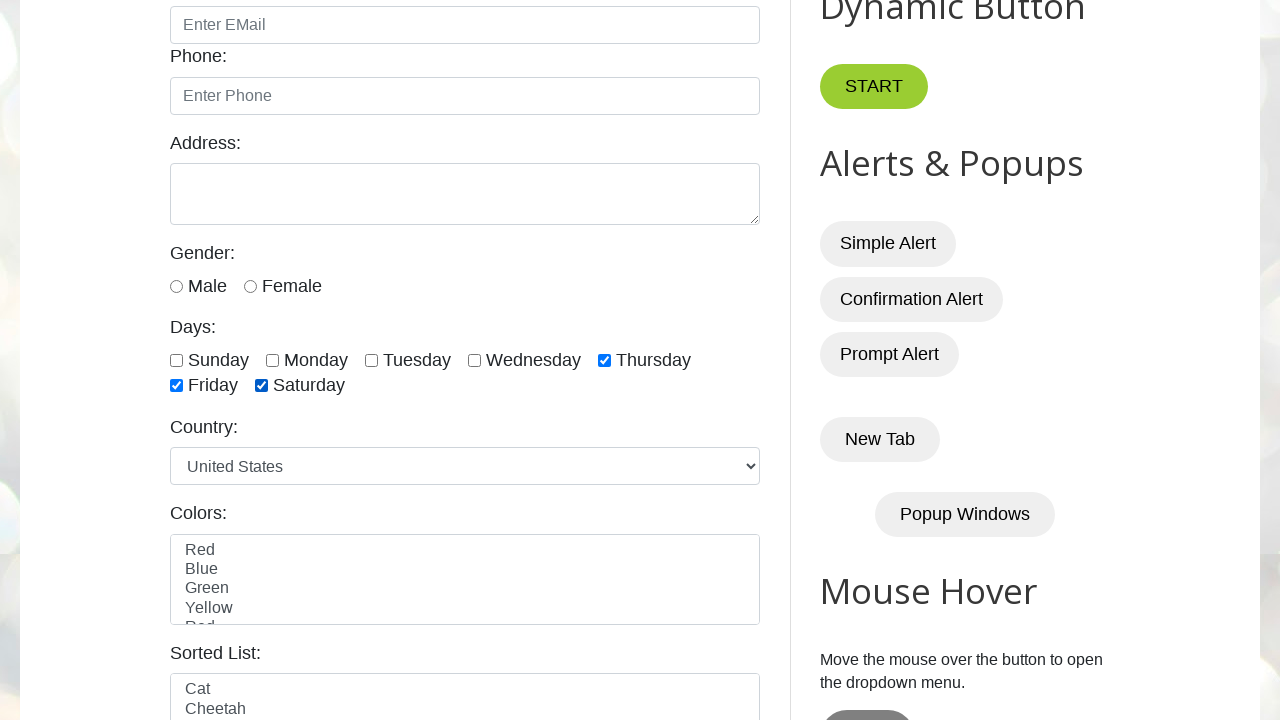

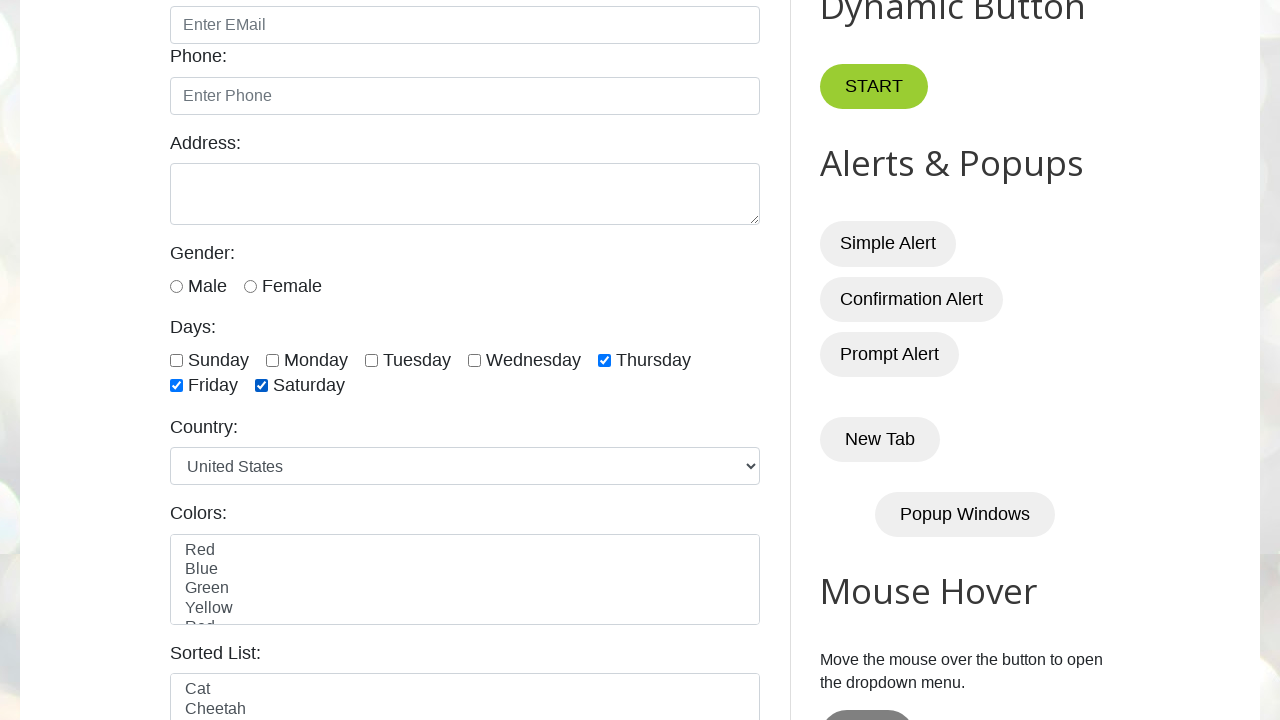